Tests a form that calculates the sum of two displayed numbers and selects the result from a dropdown menu before submitting

Starting URL: http://suninjuly.github.io/selects2.html

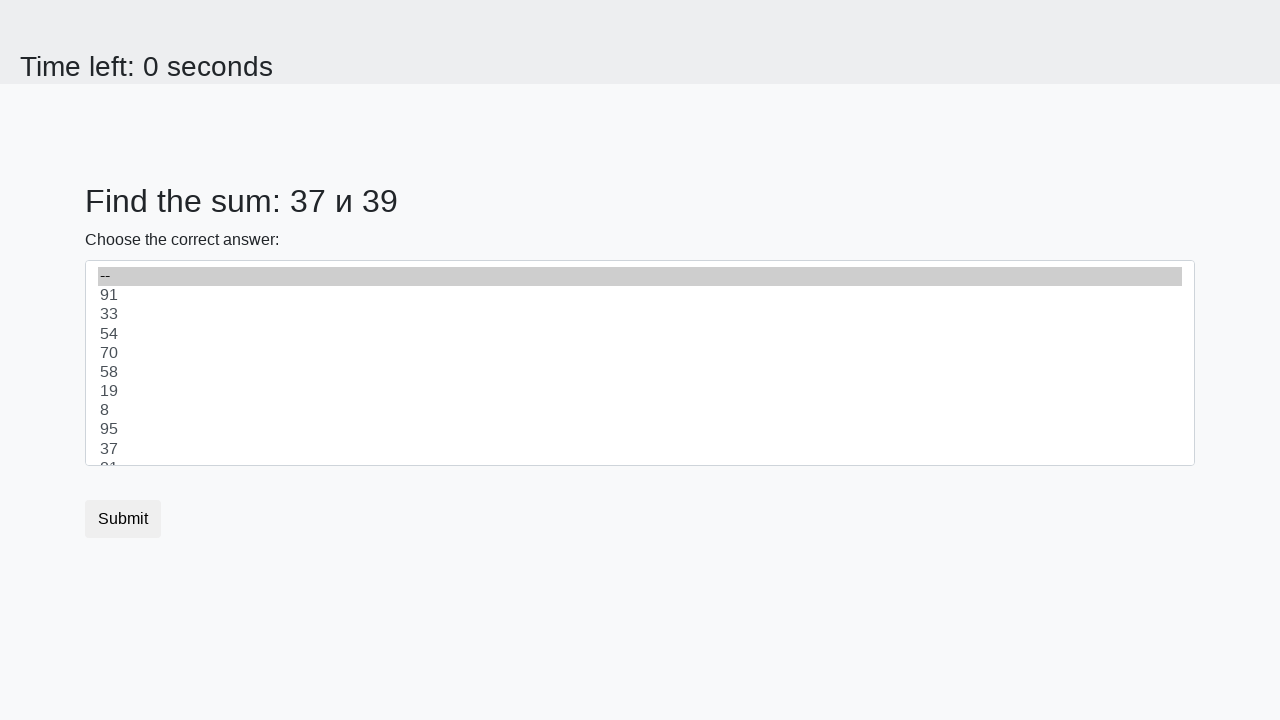

Retrieved first number from the page
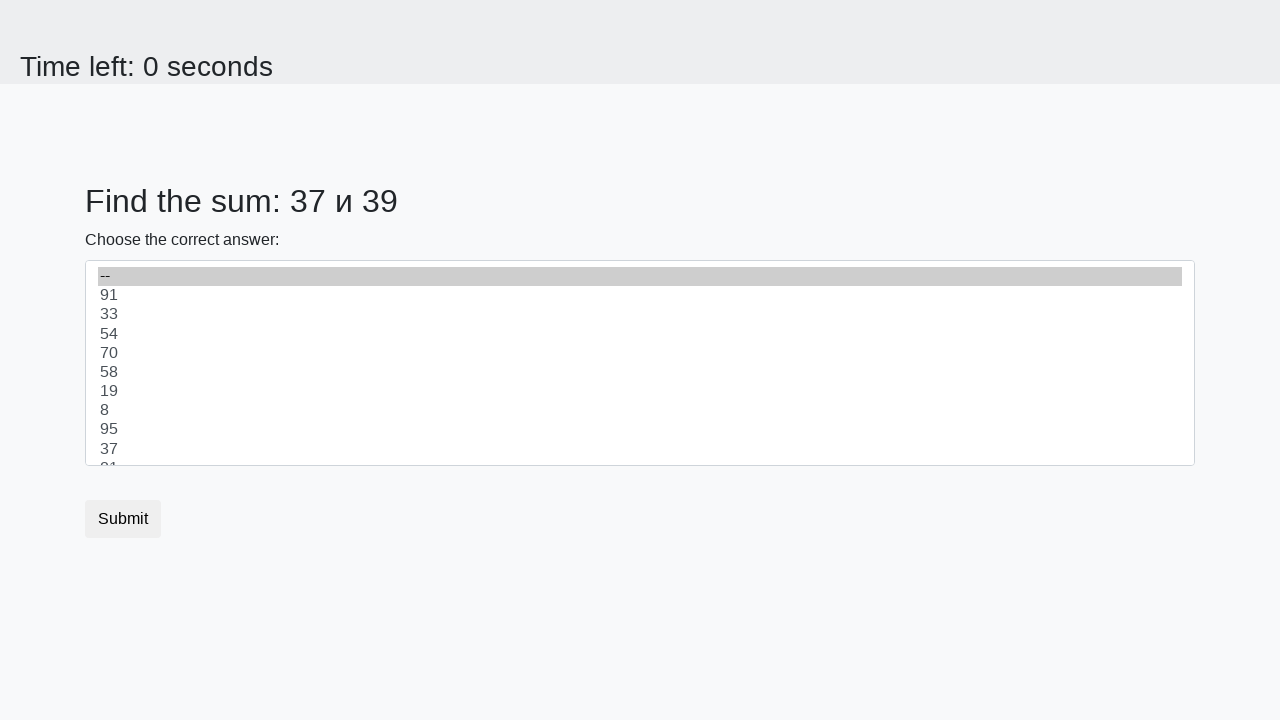

Retrieved second number from the page
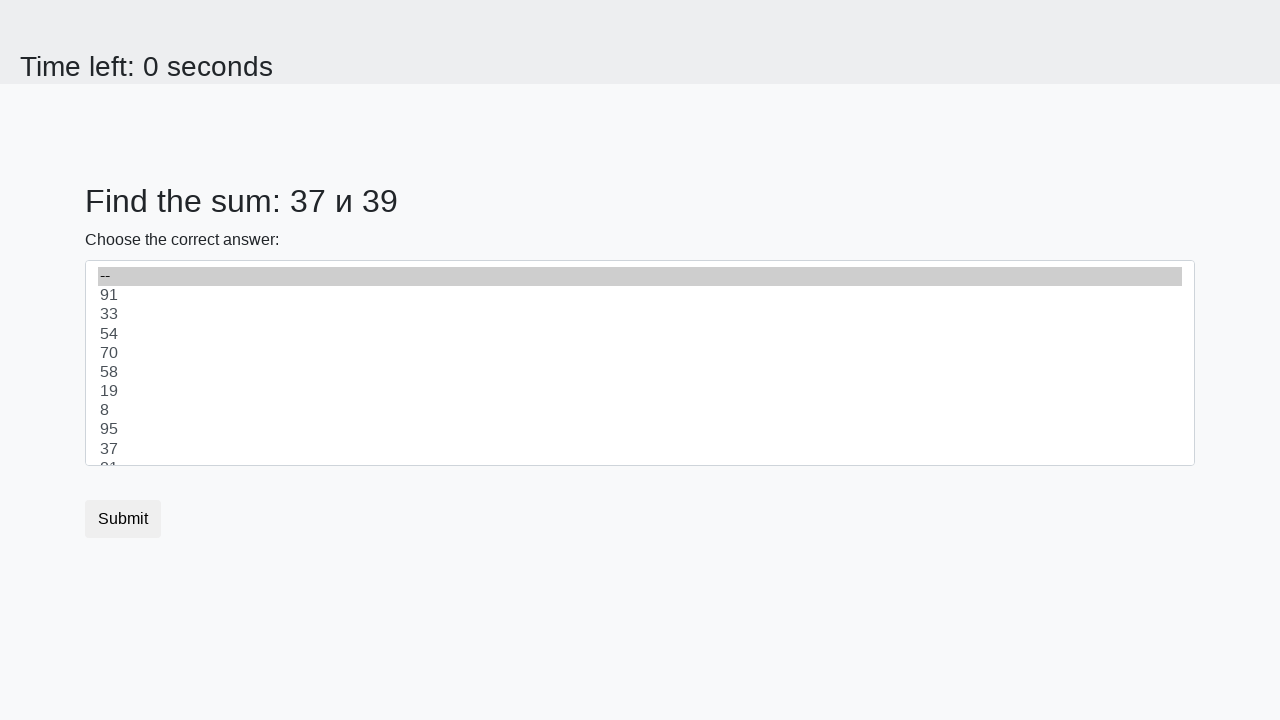

Calculated sum of 37 + 39 = 76
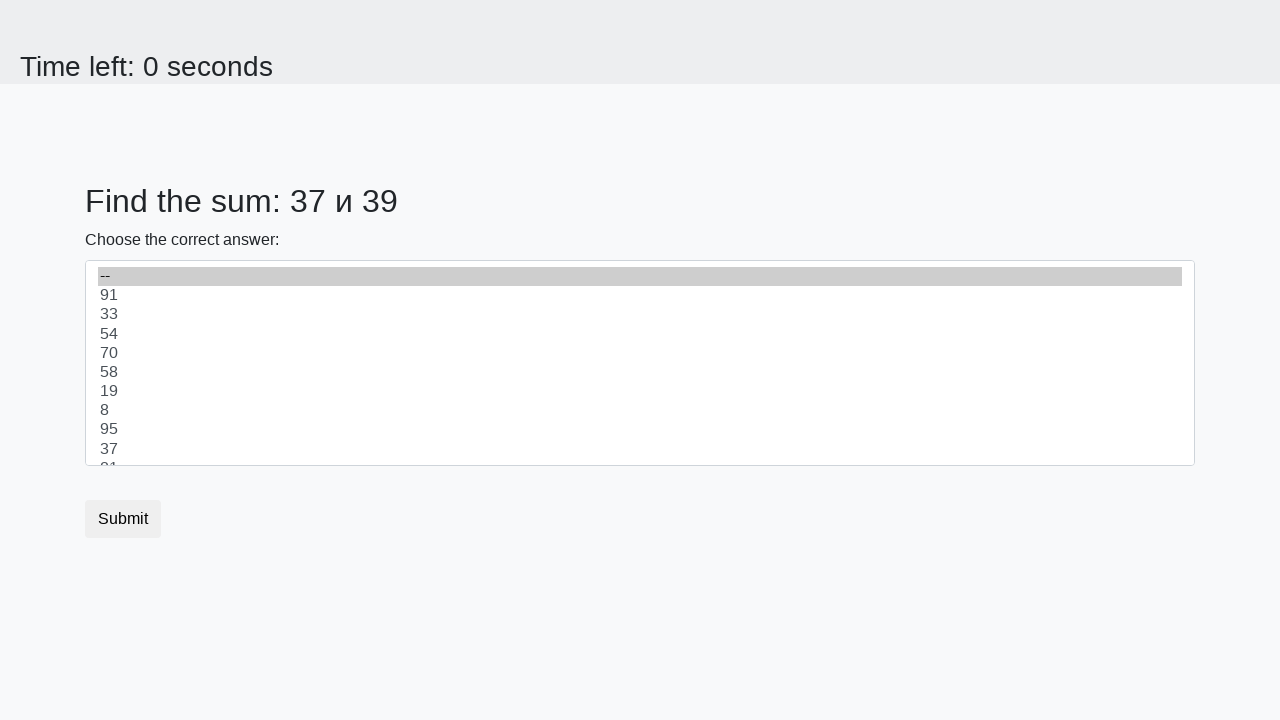

Selected sum value '76' from dropdown menu on select
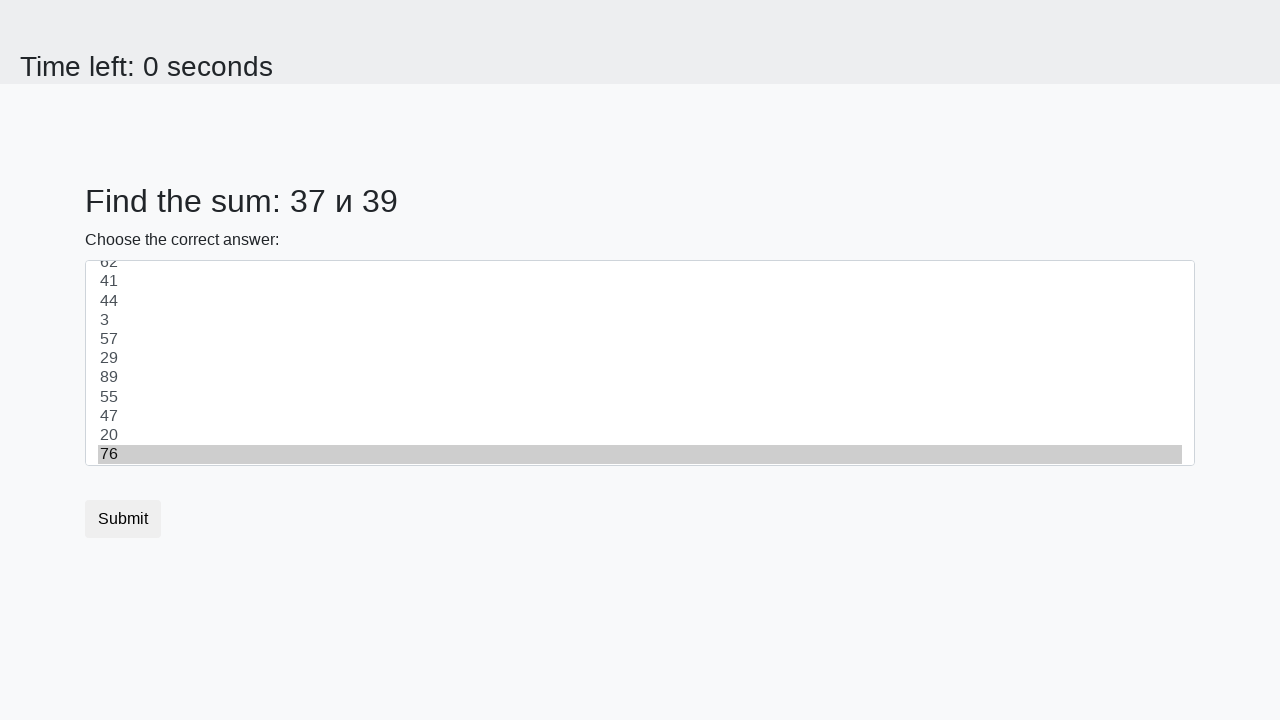

Clicked the submit button at (123, 519) on .btn
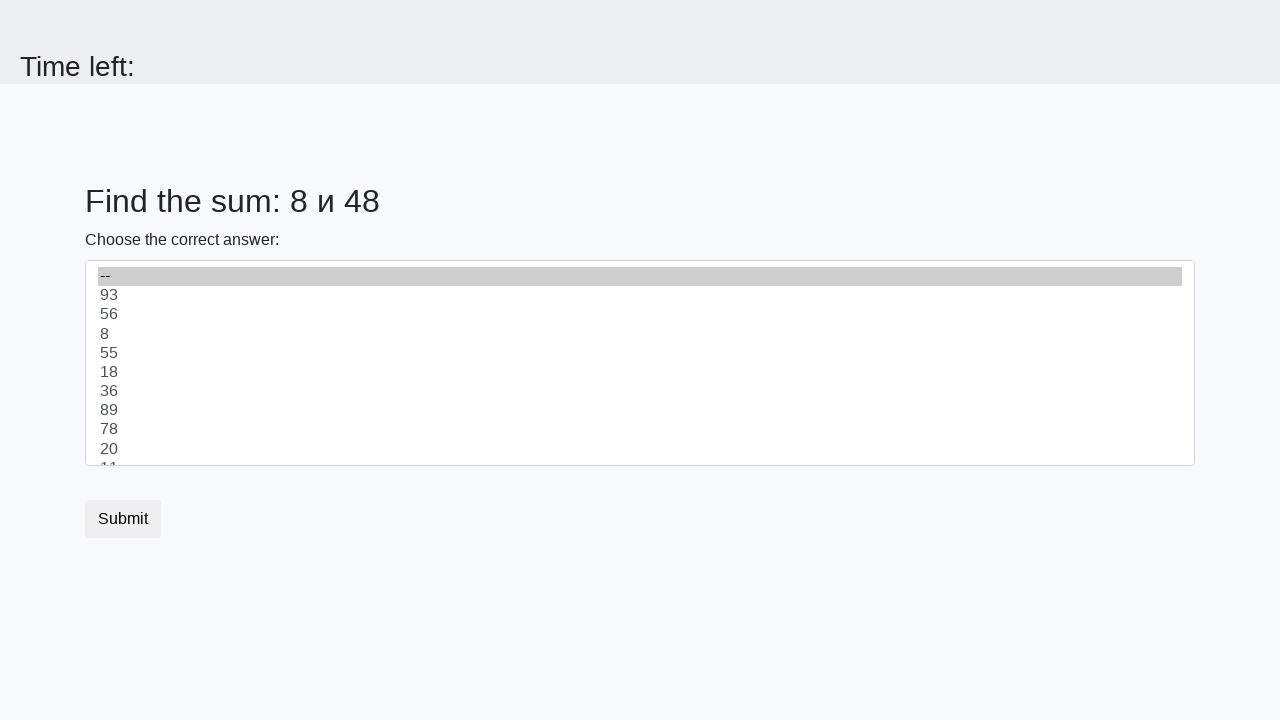

Waited for result page to load
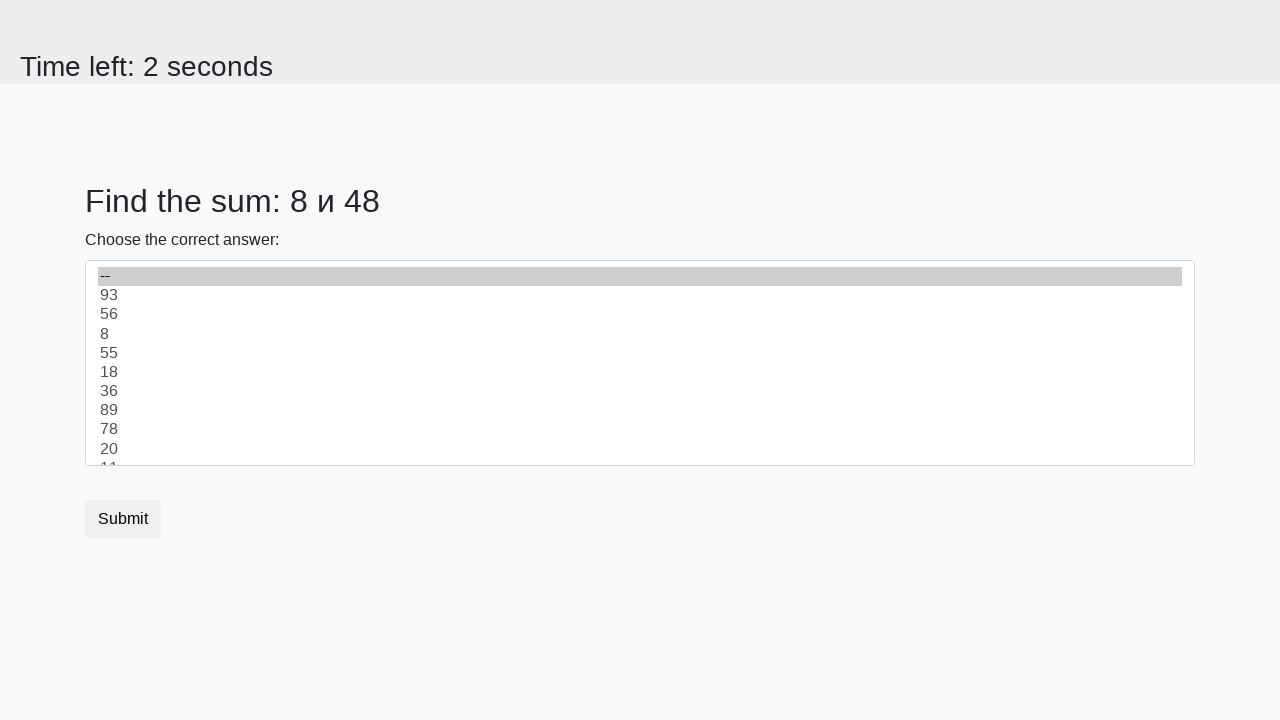

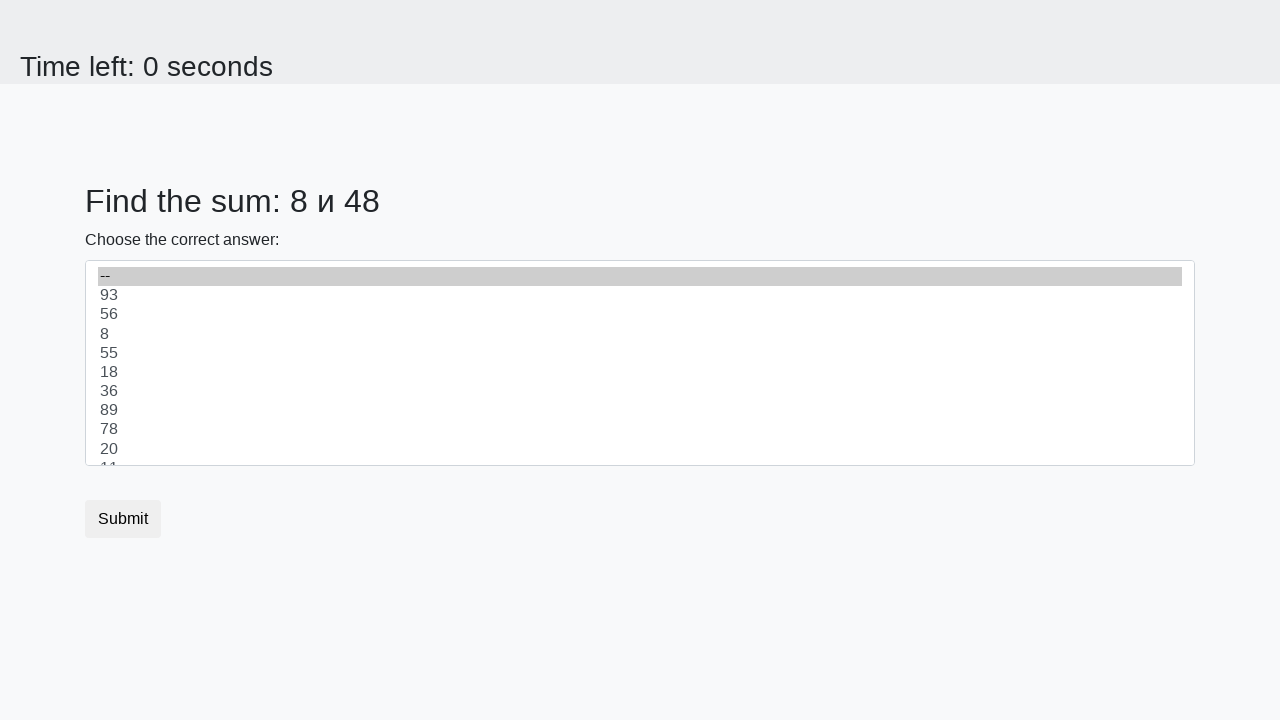